Tests drag and drop functionality by dragging an element and dropping it onto a target element within an iframe

Starting URL: https://jqueryui.com/droppable/

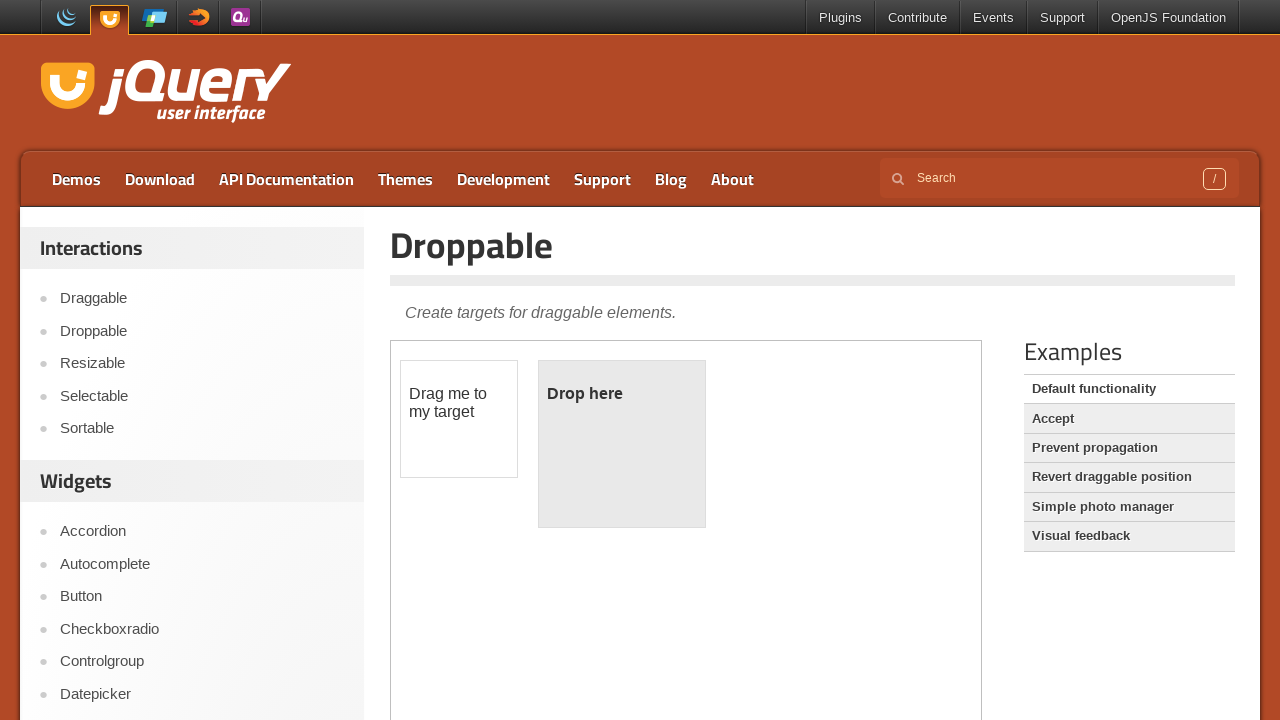

Located the iframe containing drag and drop demo
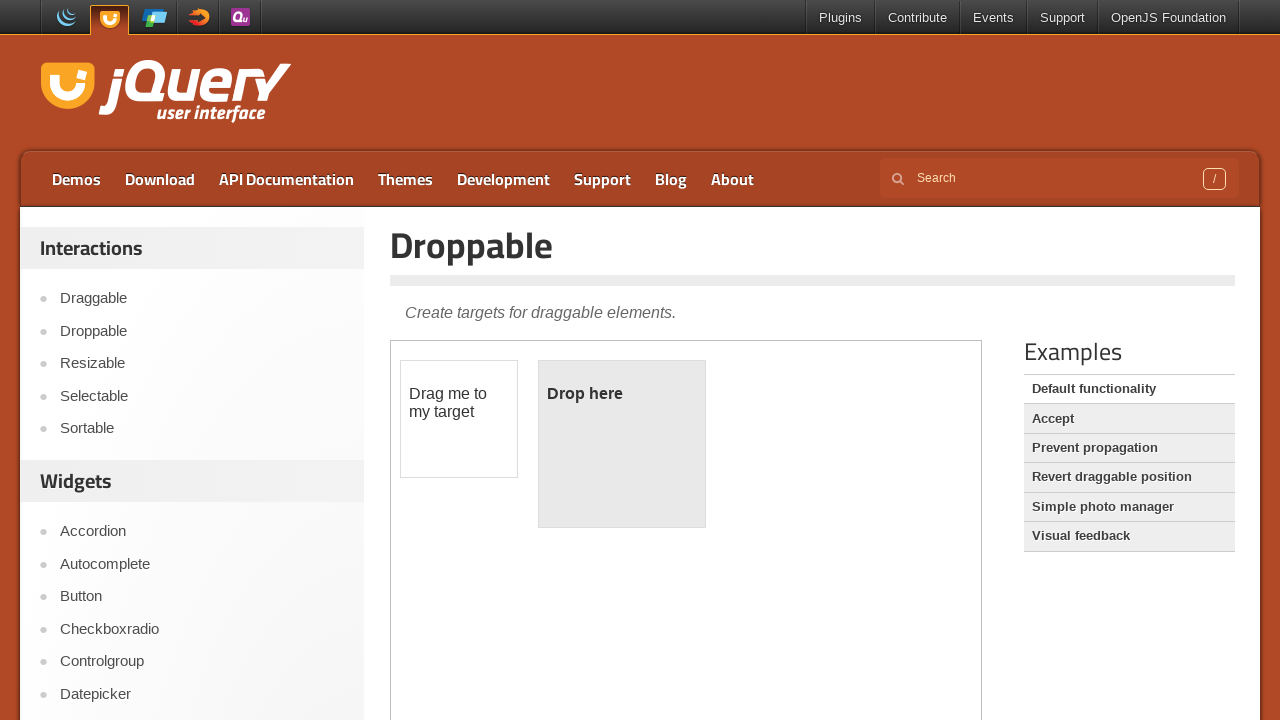

Located draggable element within iframe
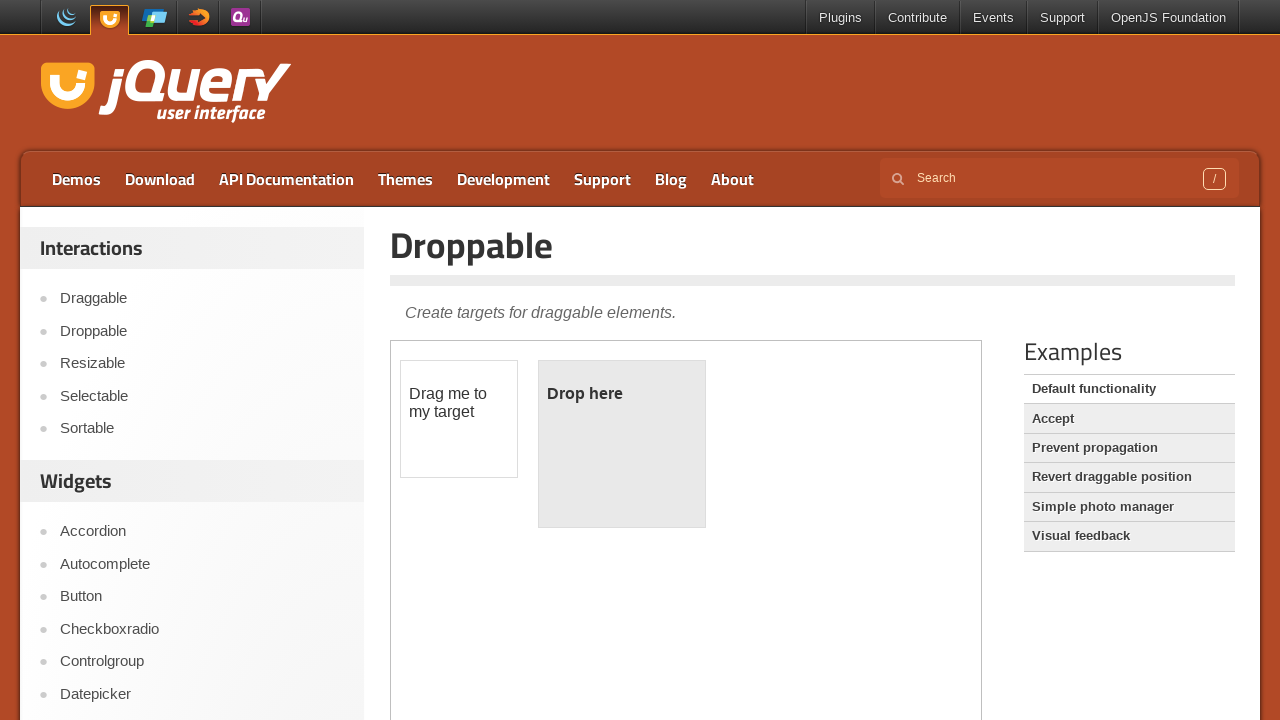

Located droppable target element within iframe
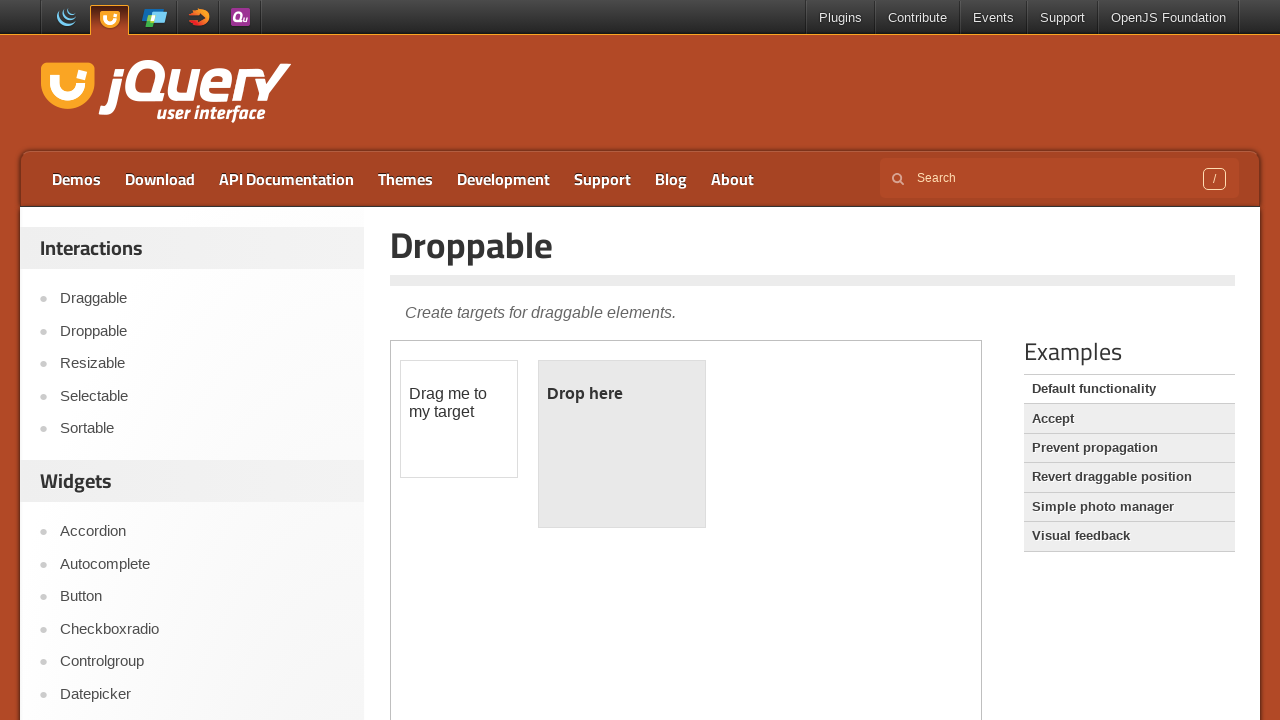

Dragged element onto droppable target at (622, 444)
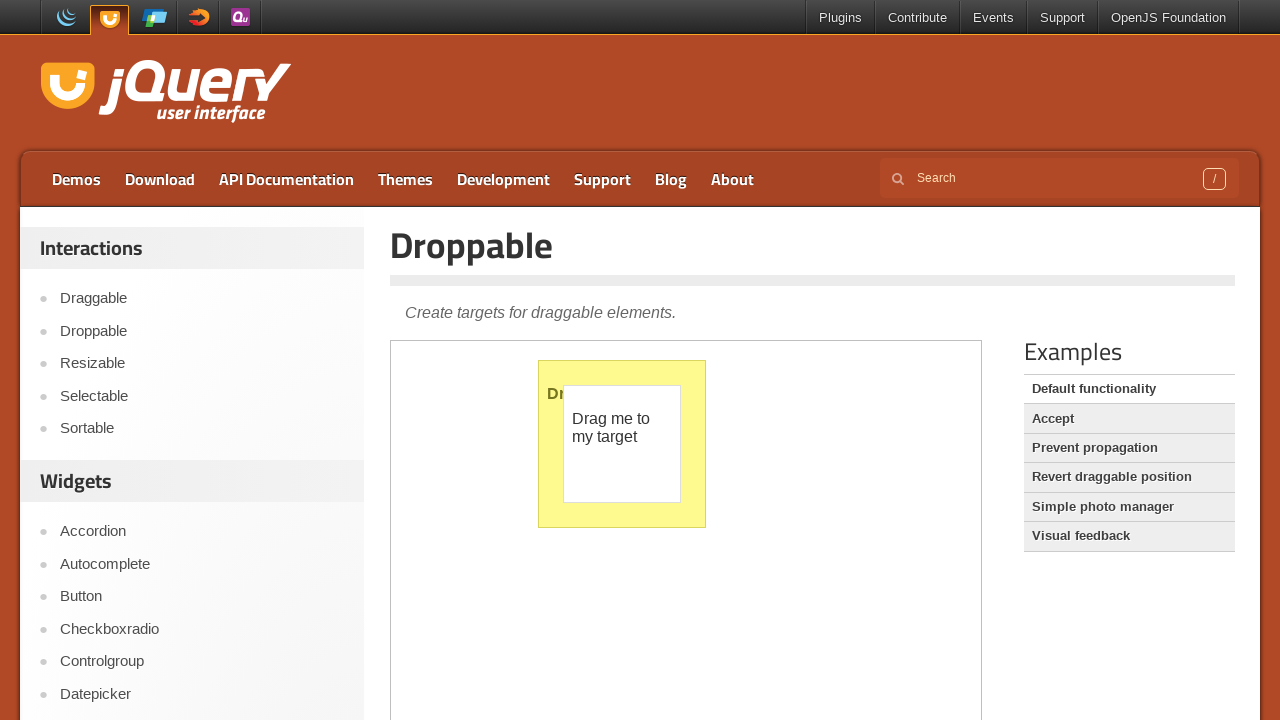

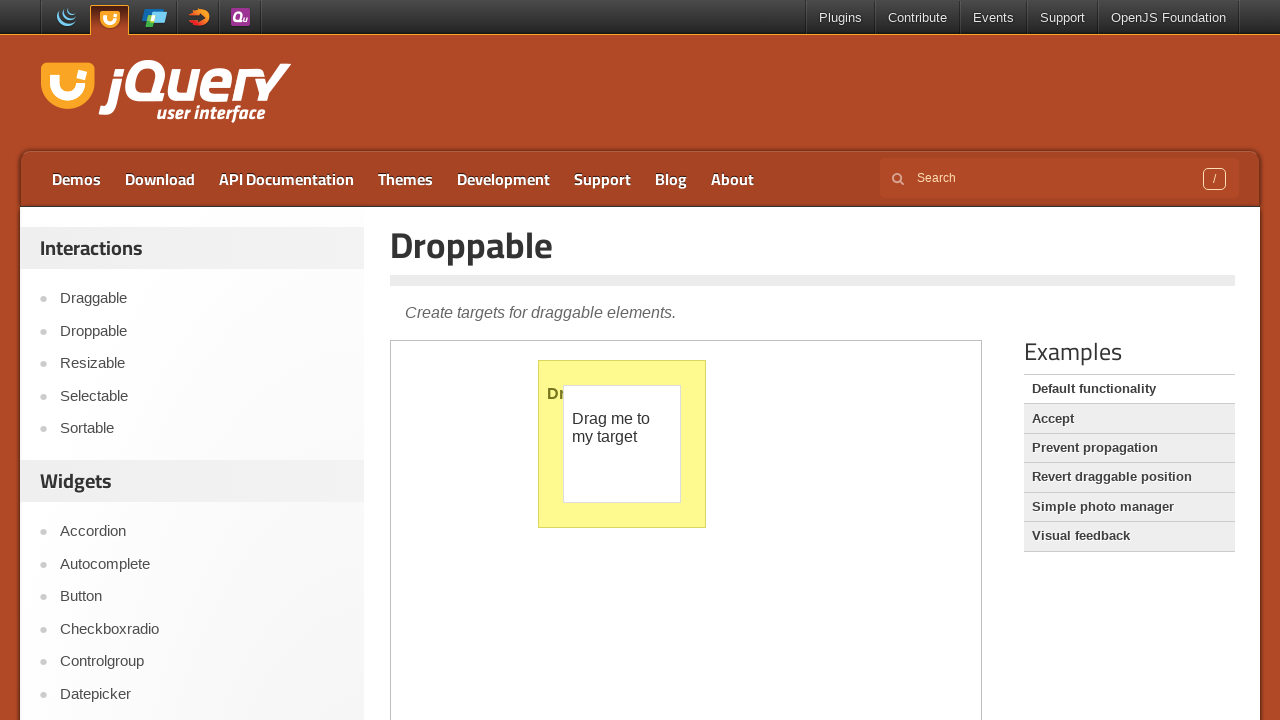